Tests an e-commerce checkout flow by navigating to the market, adding a dragonfruit to cart, proceeding to checkout, and filling in payment information

Starting URL: https://fruitshoppe.firebaseapp.com/

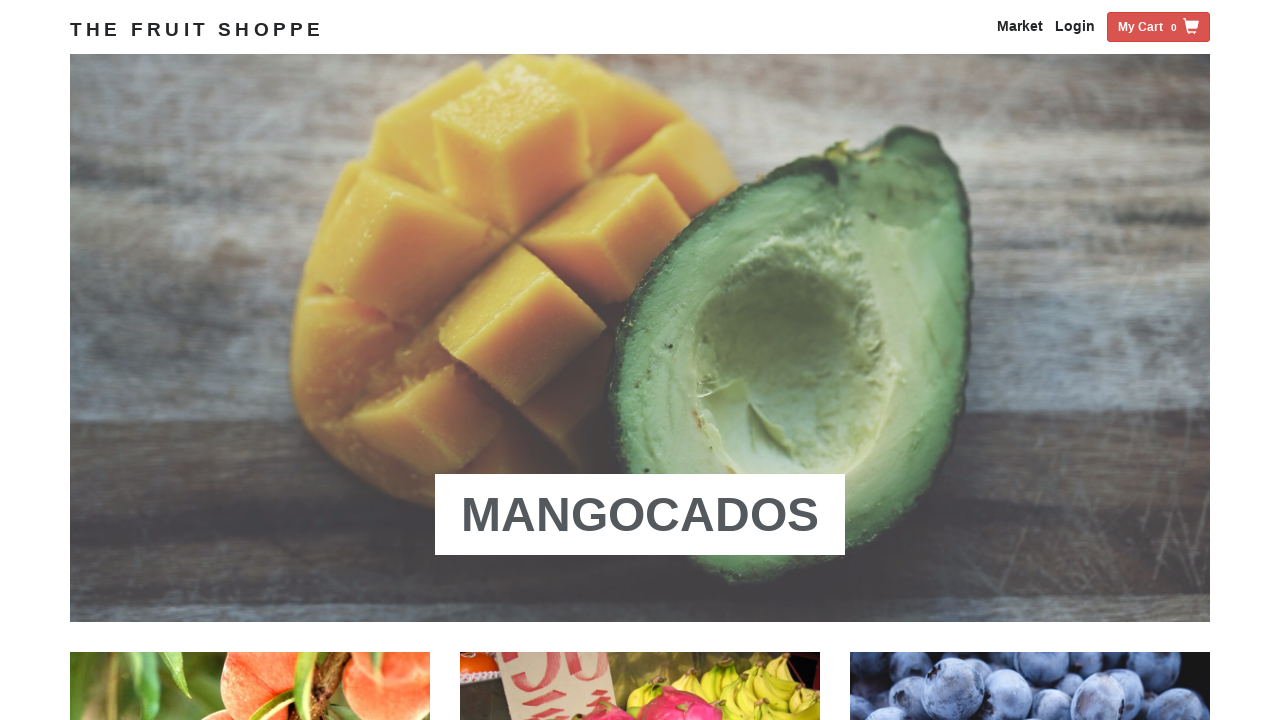

Clicked 'Go to Market' button to navigate to market page at (1020, 26) on .cta-go-market
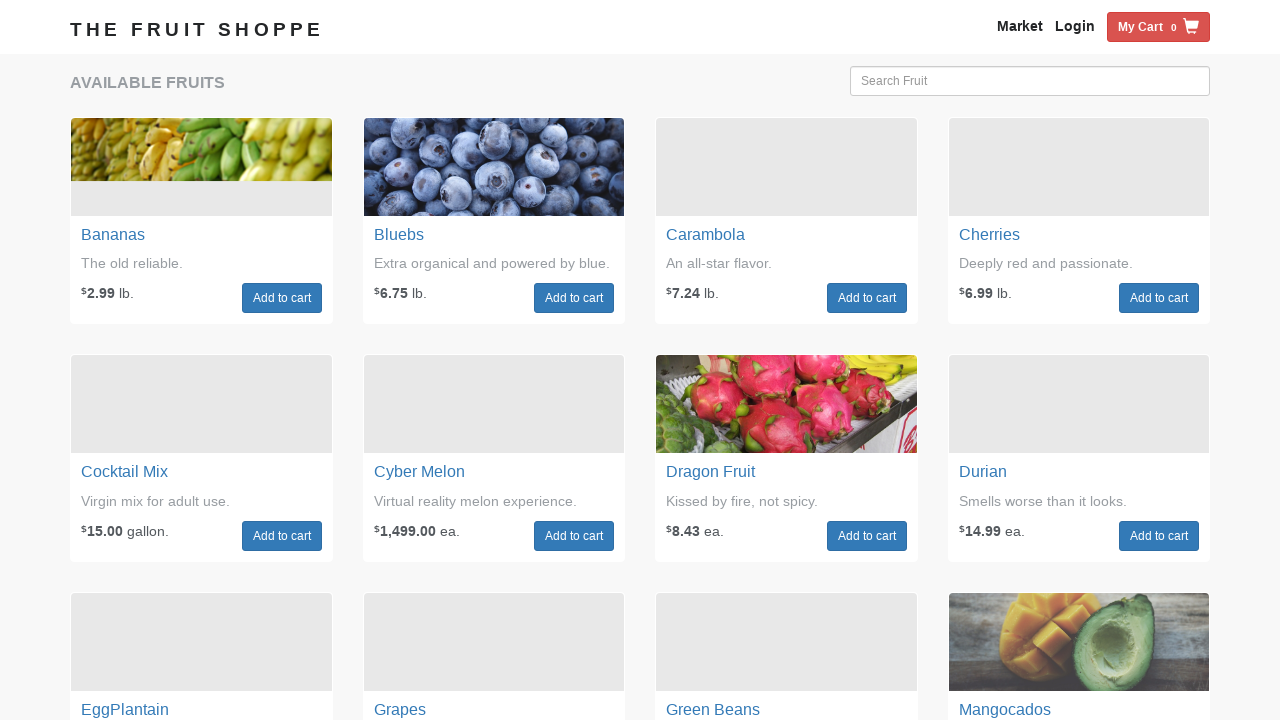

Waited for market page to load
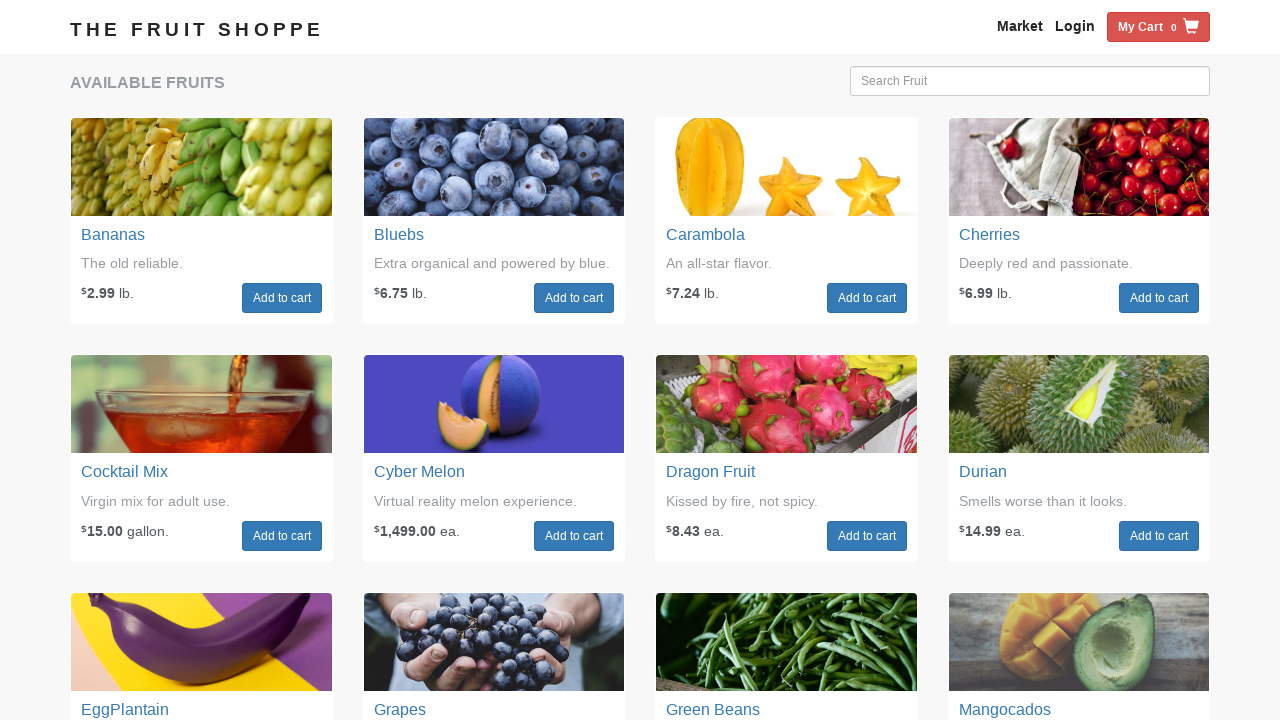

Clicked 'Add to Cart' button for dragonfruit at (866, 536) on .fruit-dragonfruit .cta-add-to-cart
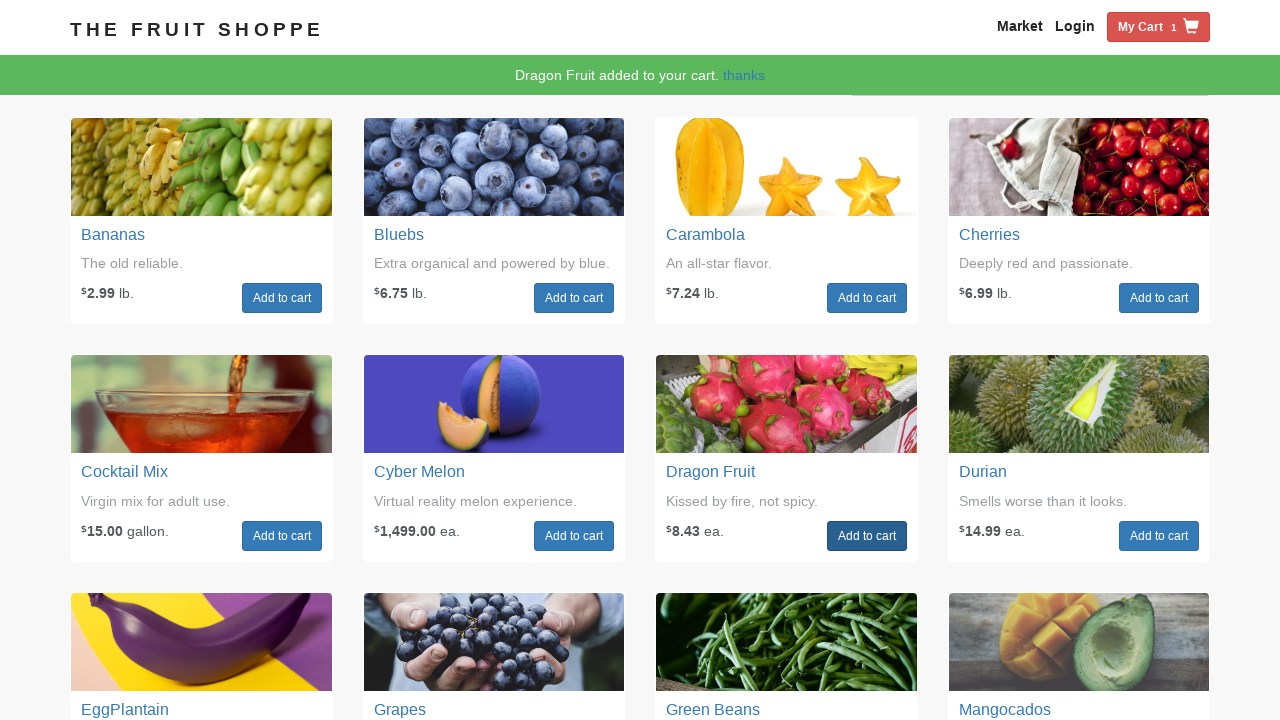

Clicked cart icon to view cart at (1158, 27) on .cart
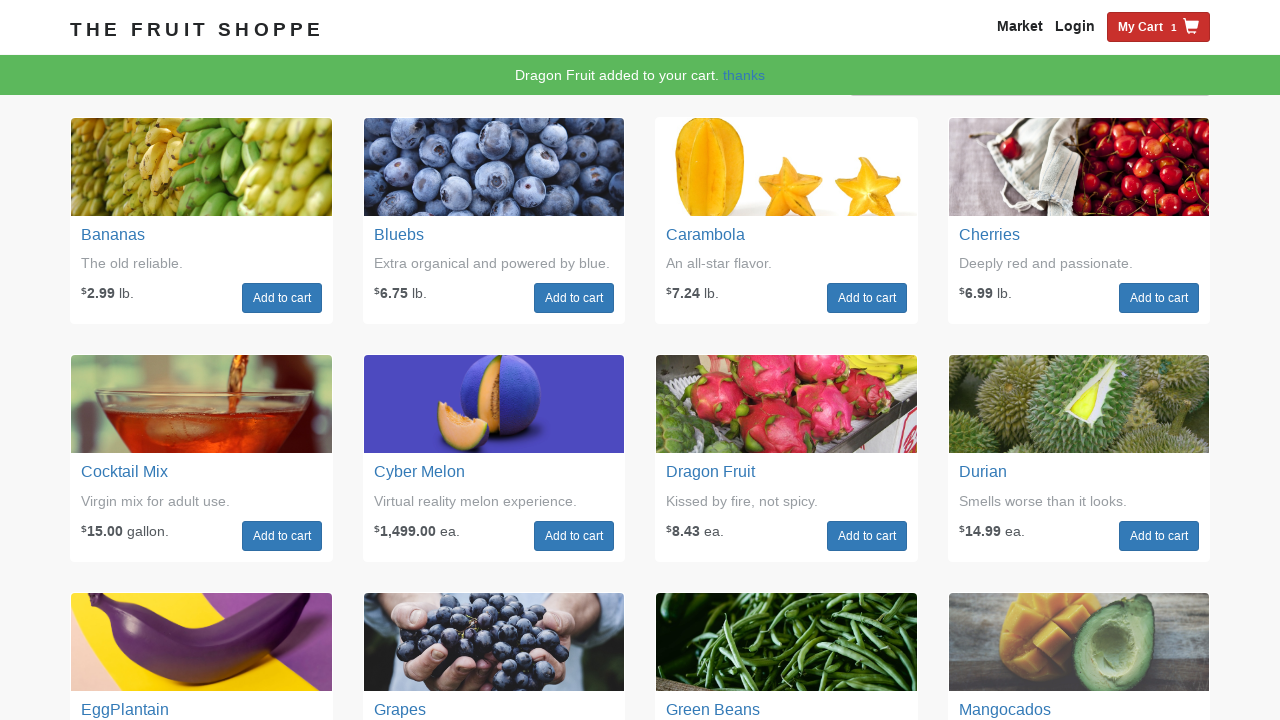

Waited for cart page to load
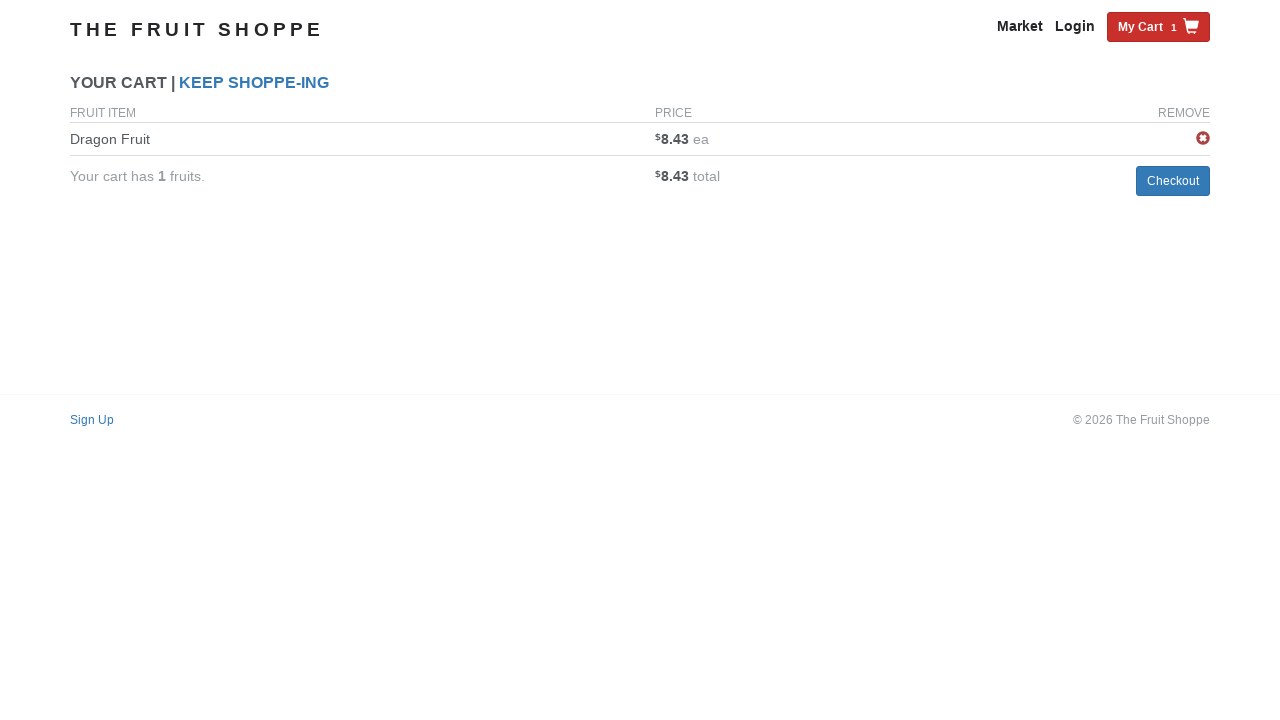

Clicked 'Go to Checkout' button to proceed to checkout at (1173, 181) on .cta-go-checkout
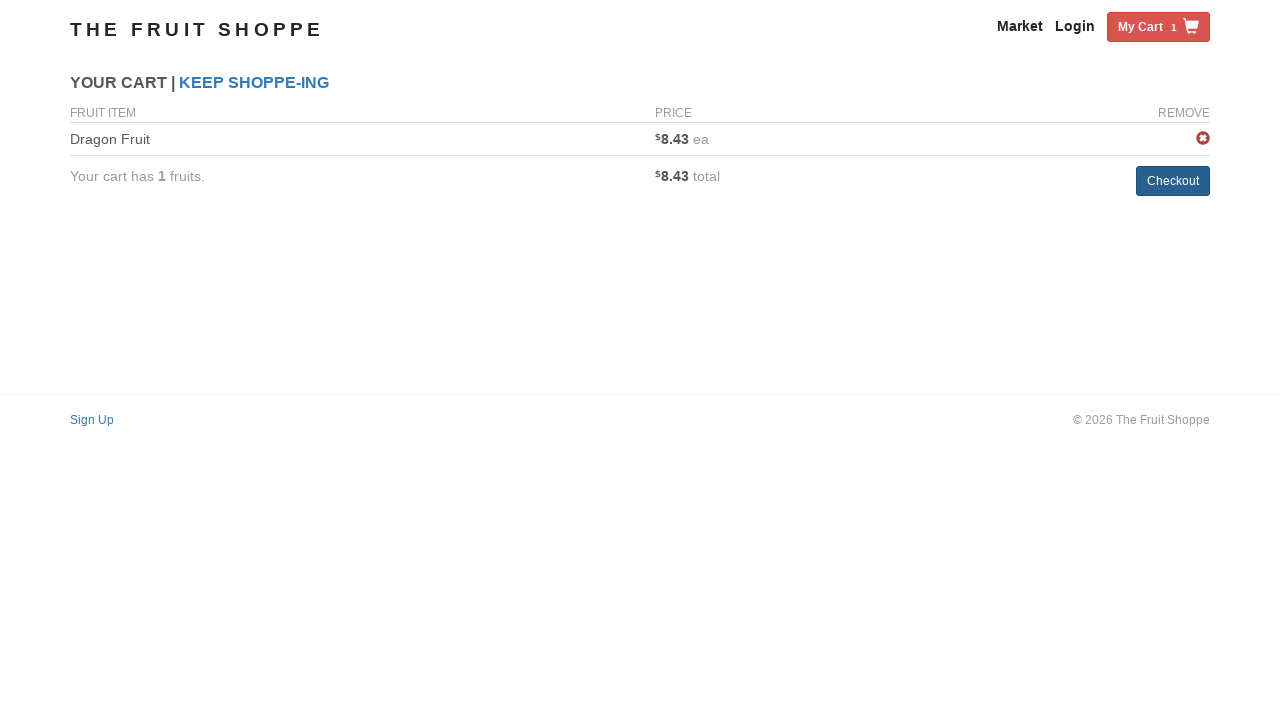

Waited for checkout page to load
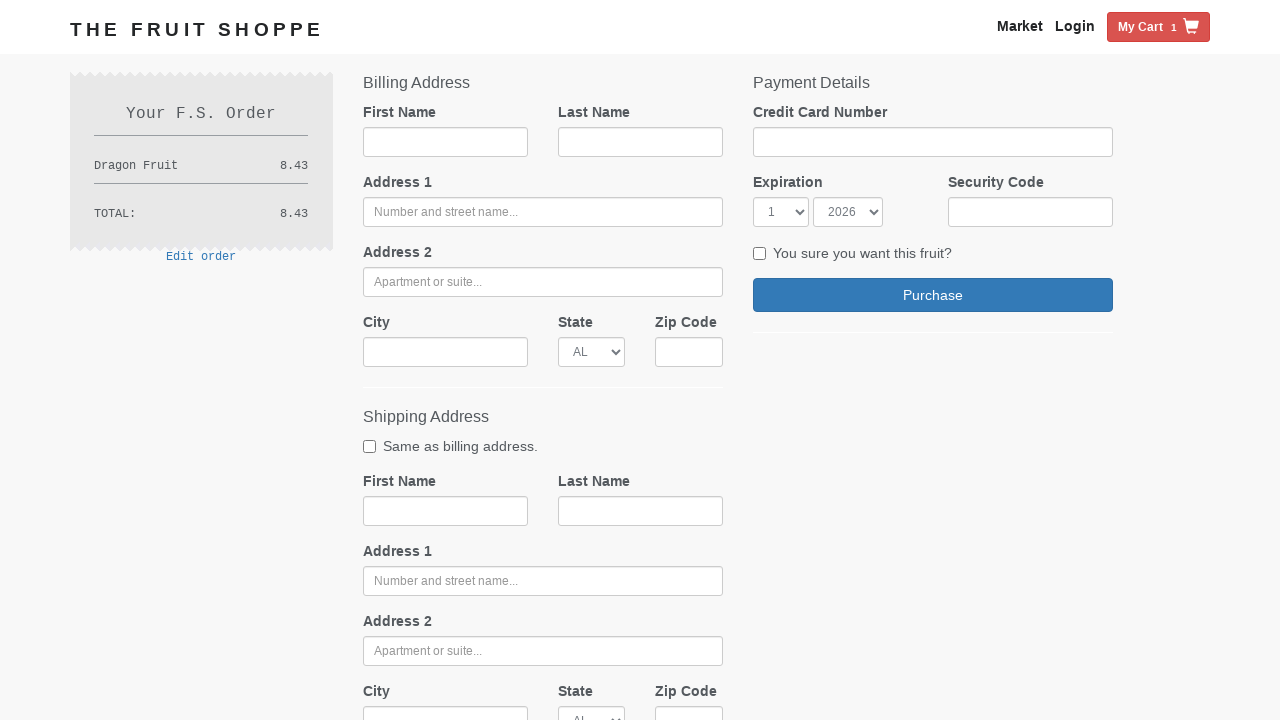

Filled credit card number field with test card number on #credit_card_number
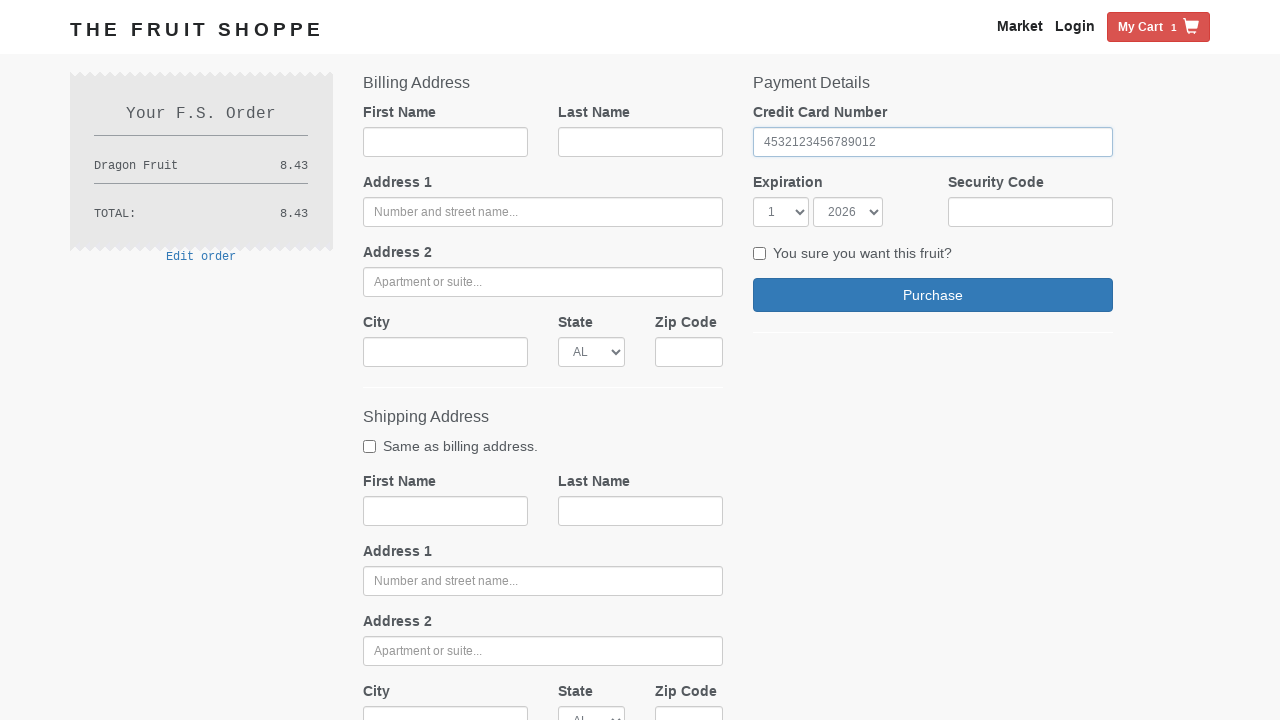

Clicked 'Checkout' button to complete purchase at (932, 295) on .cta-checkout
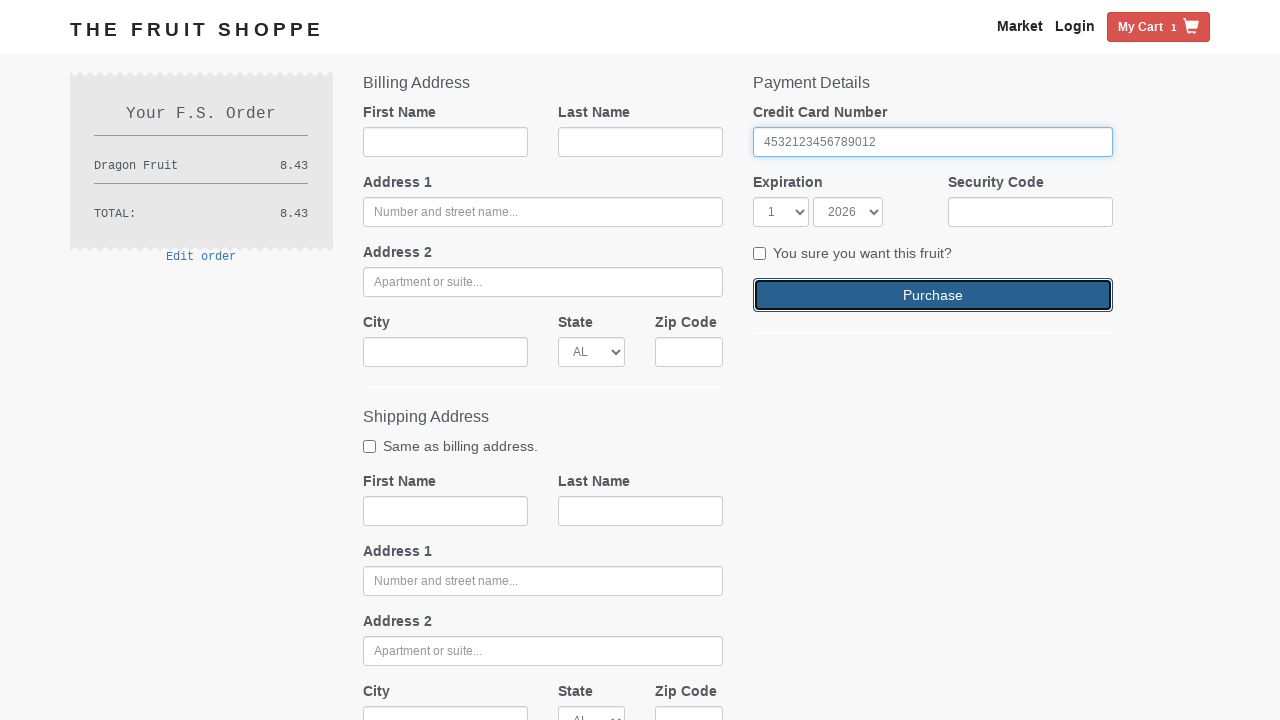

Waited for purchase completion confirmation
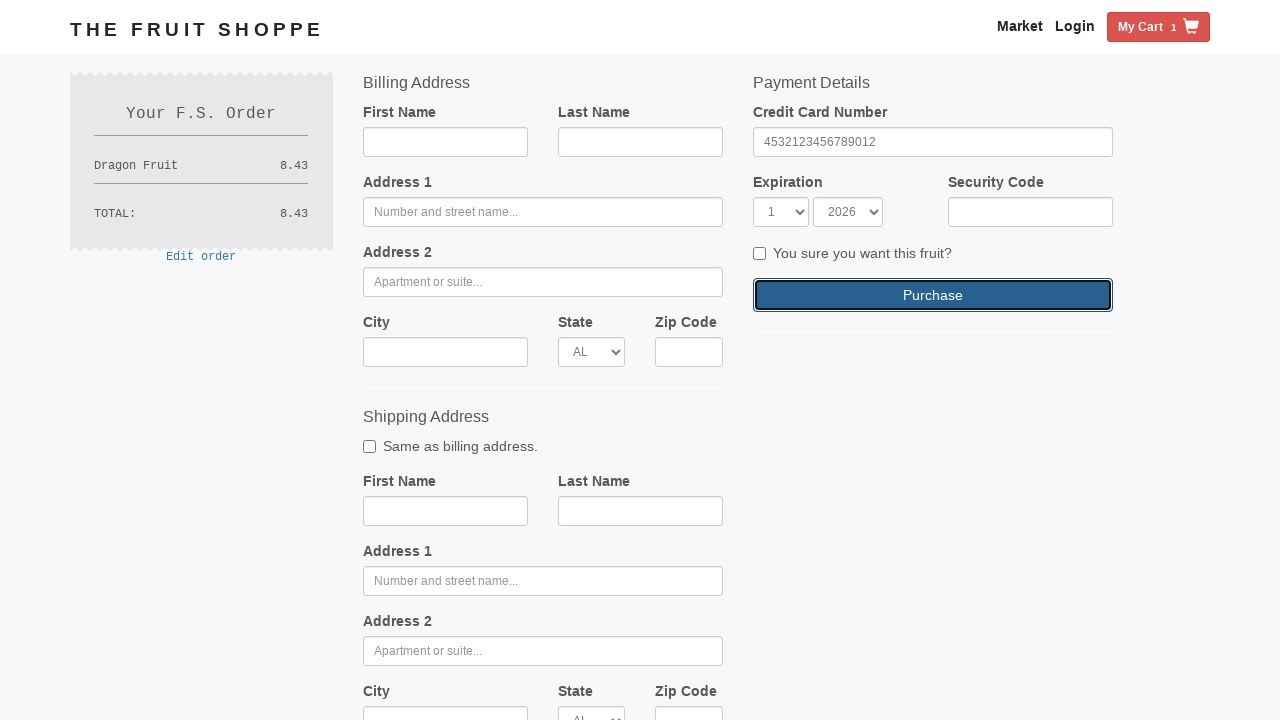

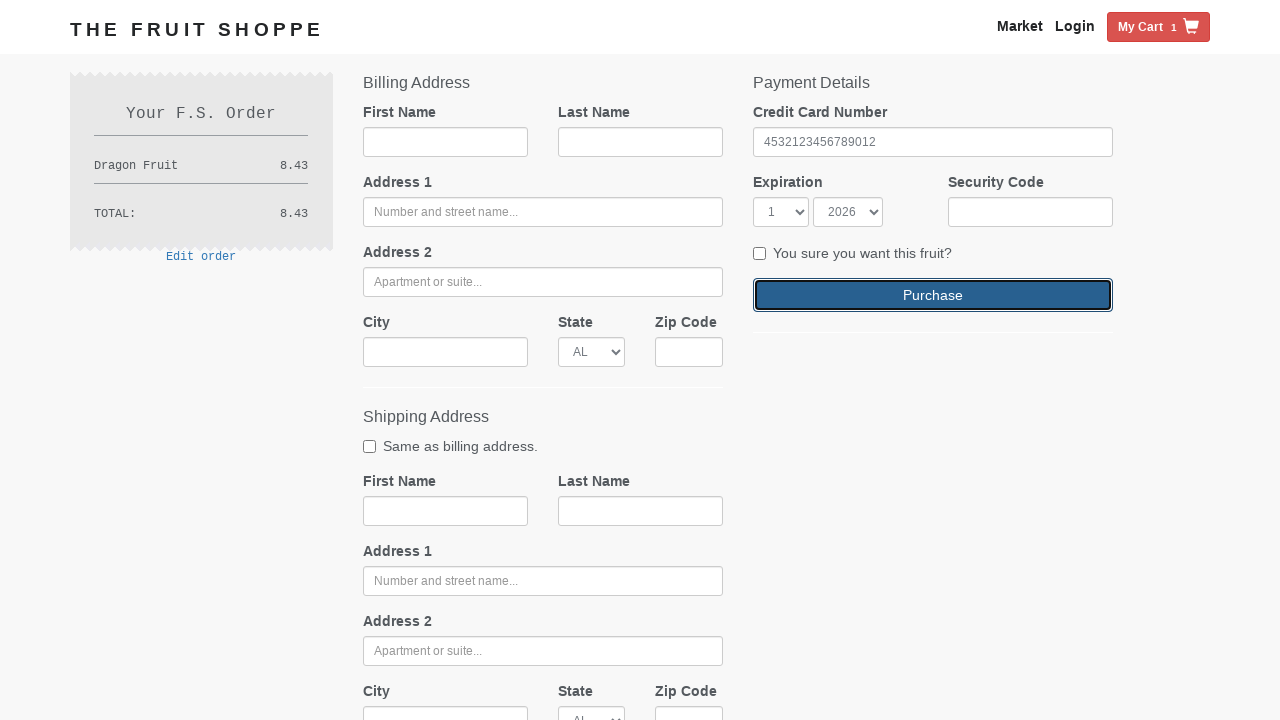